Submits a product review on the Selenium Ruby product page by clicking the review tab, selecting a star rating, and filling in the review form

Starting URL: http://practice.automationtesting.in/product/selenium-ruby/

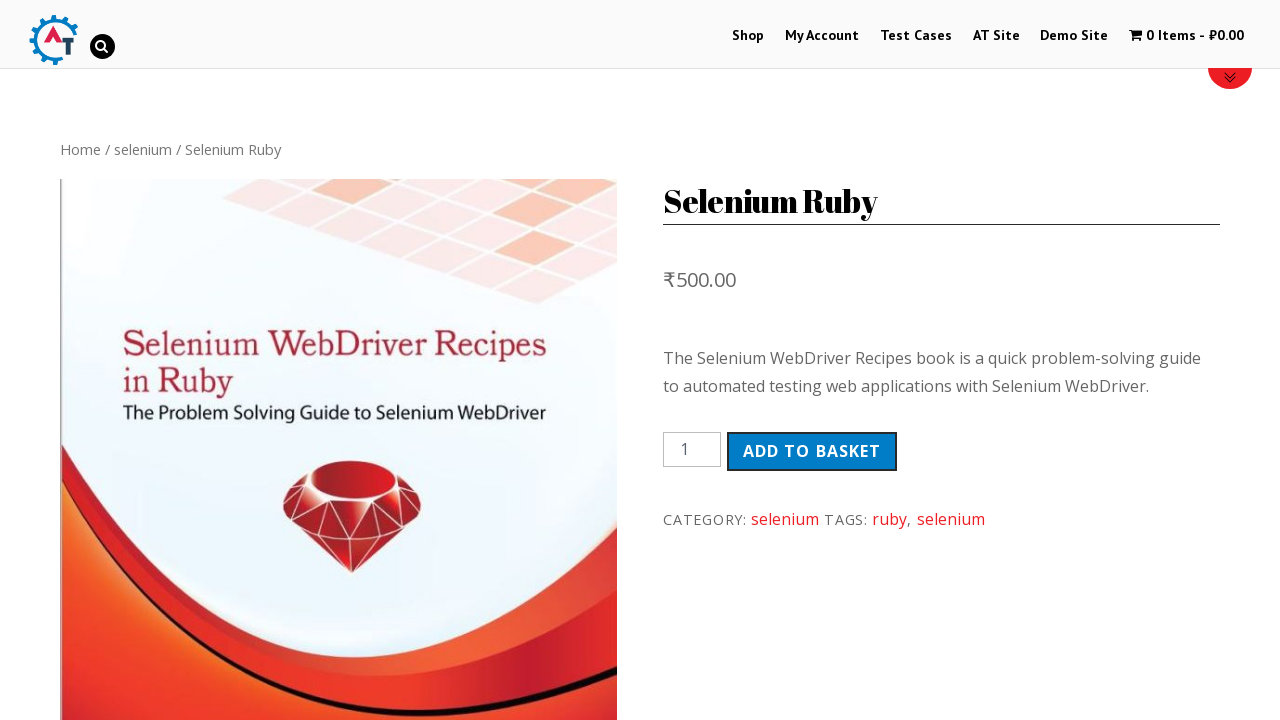

Clicked Review tab on Selenium Ruby product page at (309, 360) on a[href='#tab-reviews']
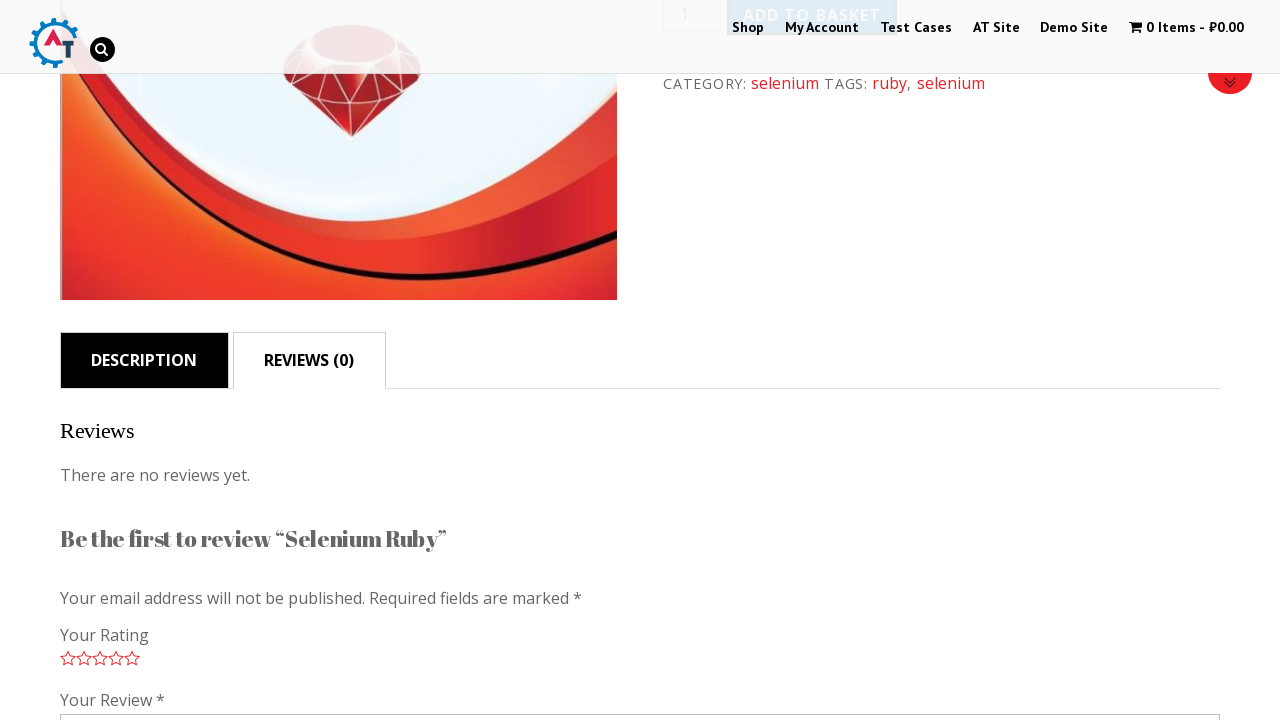

Selected 5-star rating for review at (132, 658) on .stars a.star-5
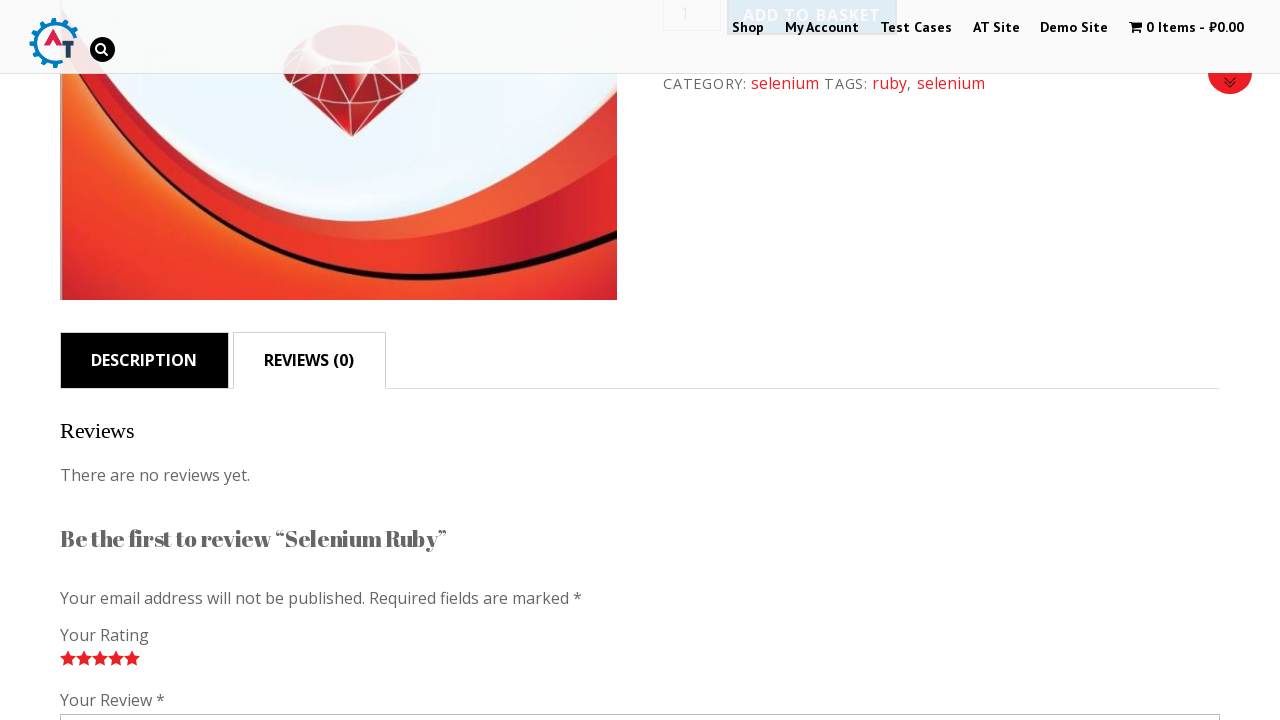

Filled review comment field with product feedback on #comment
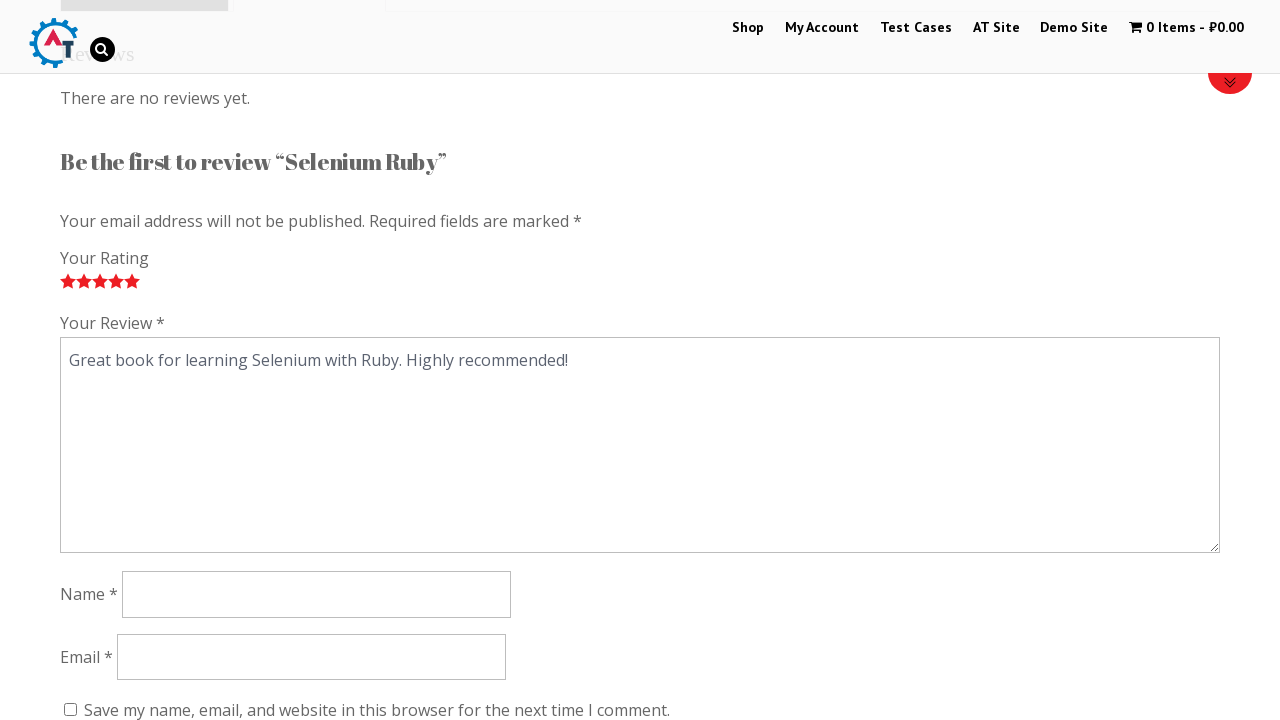

Filled reviewer name field with 'John TestUser' on #author
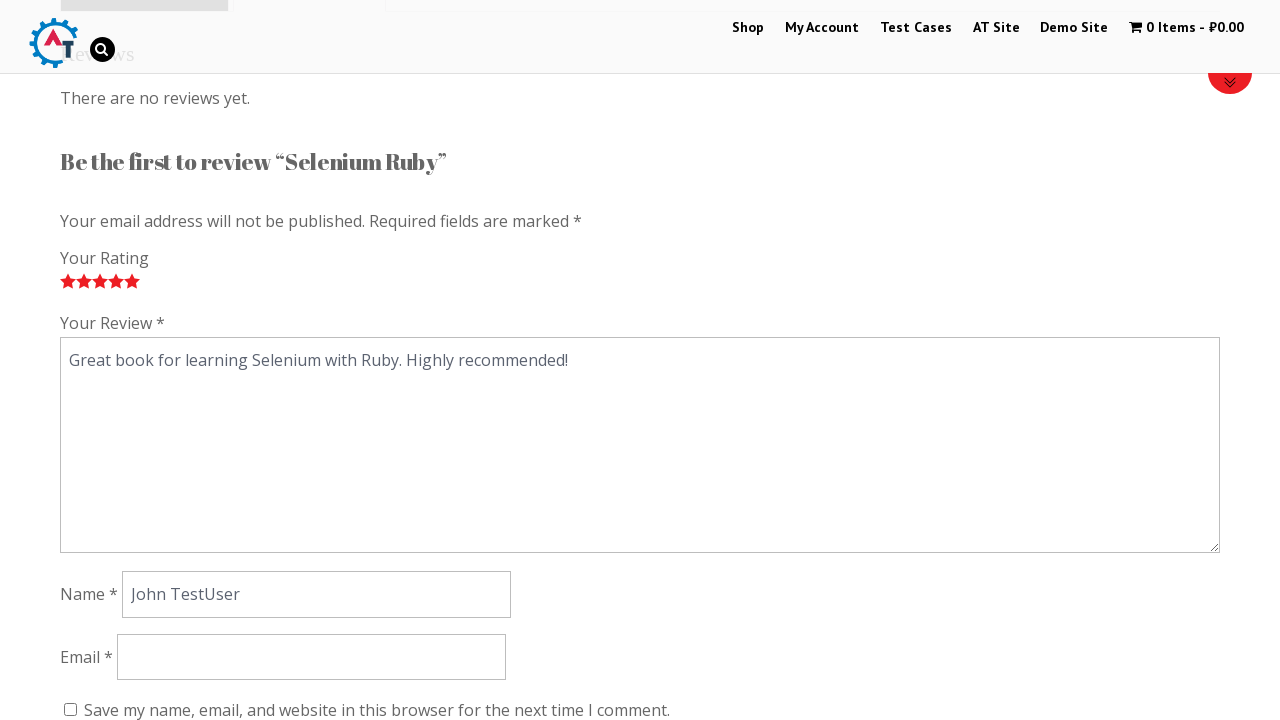

Filled reviewer email field with 'johntester2024@example.com' on #email
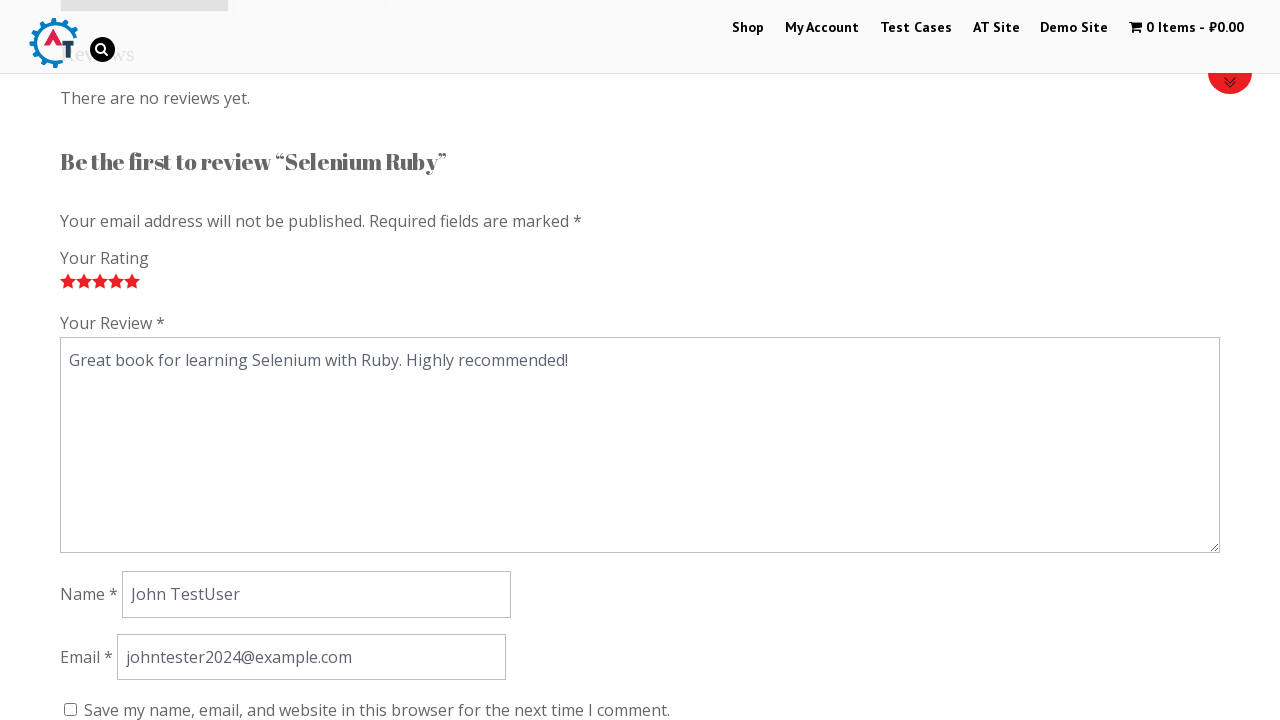

Clicked submit button to post the product review at (111, 360) on #submit
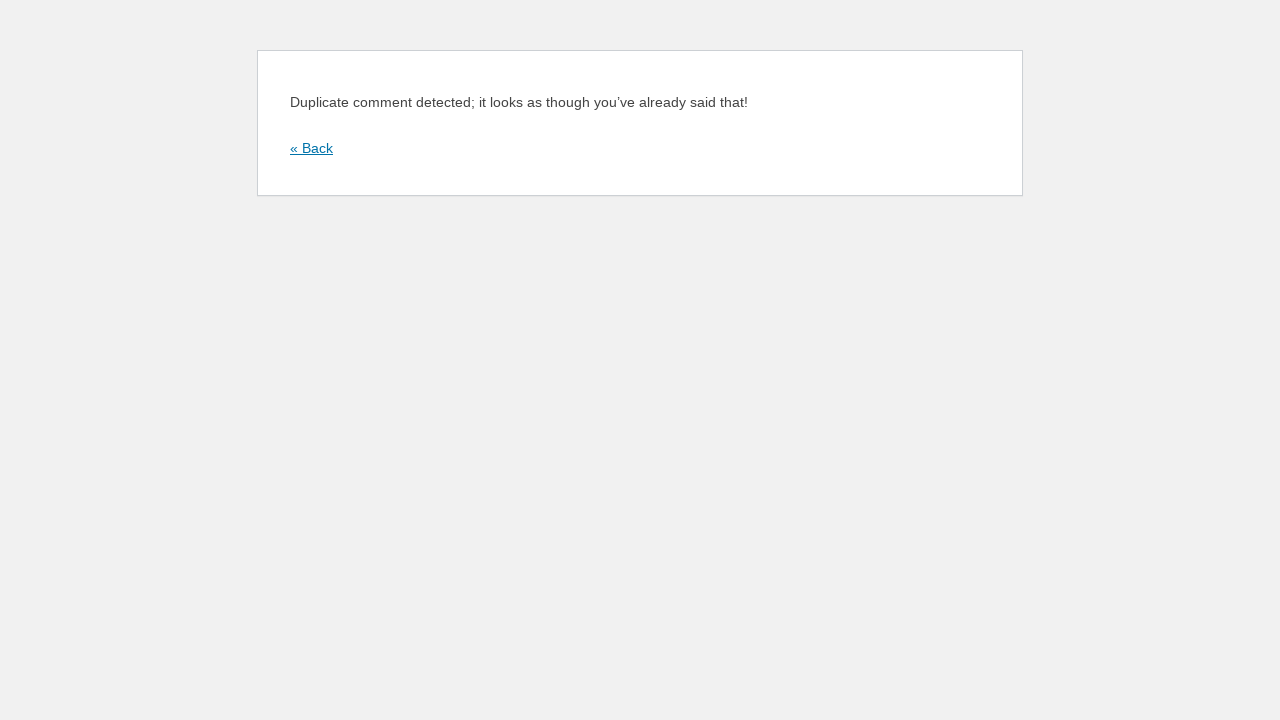

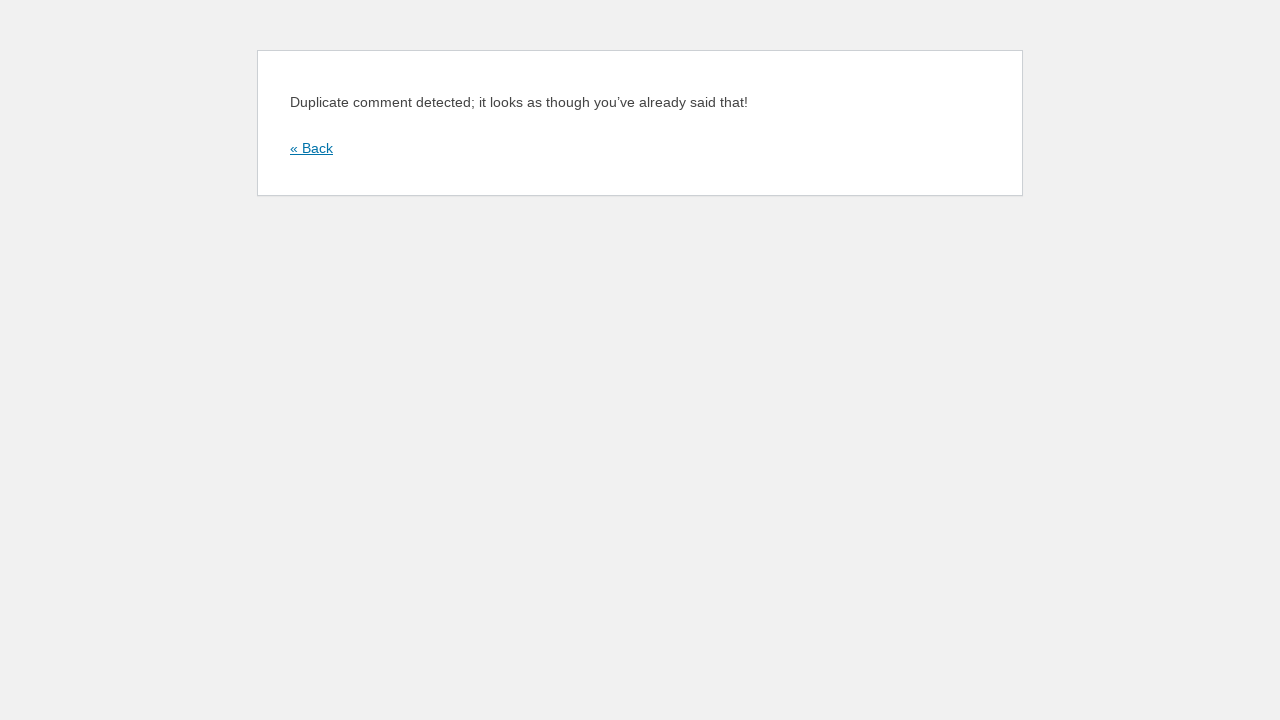